Tests the clear functionality of an input field by typing text and then clearing it

Starting URL: https://www.qa-practice.com/elements/input/simple

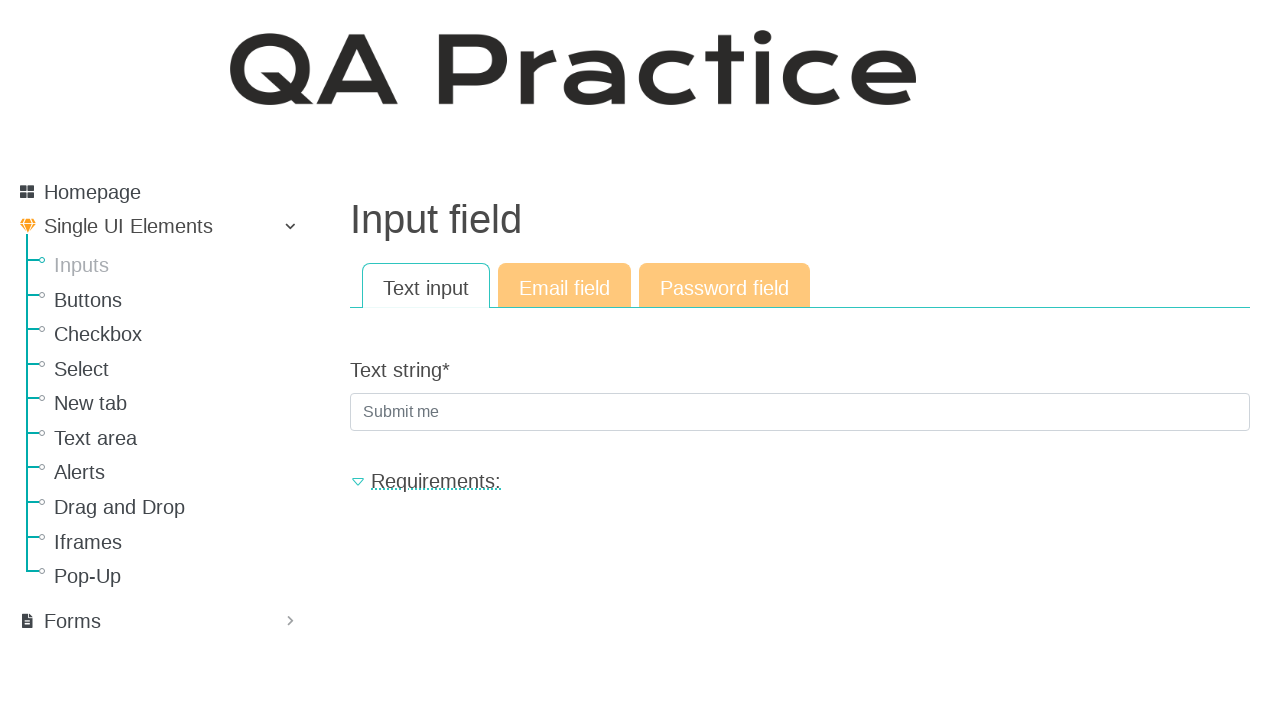

Filled input field with 'This is an input field' on [type="text"]
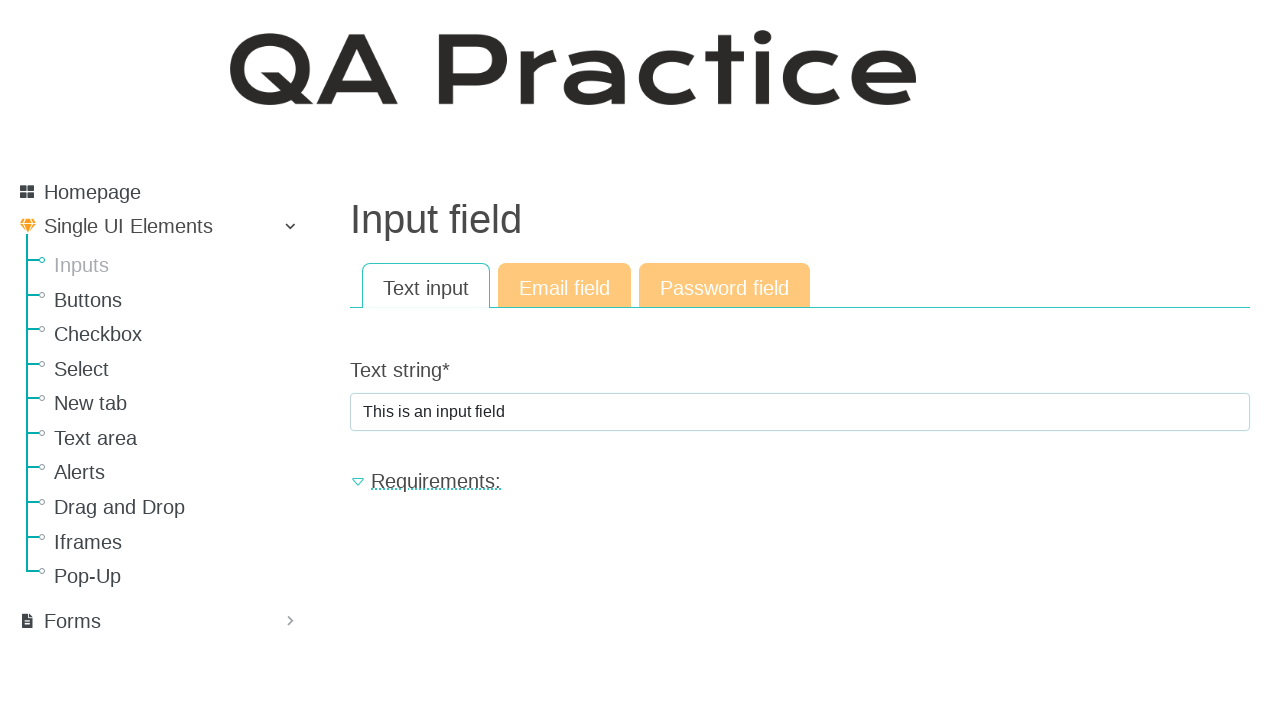

Cleared the input field on [type="text"]
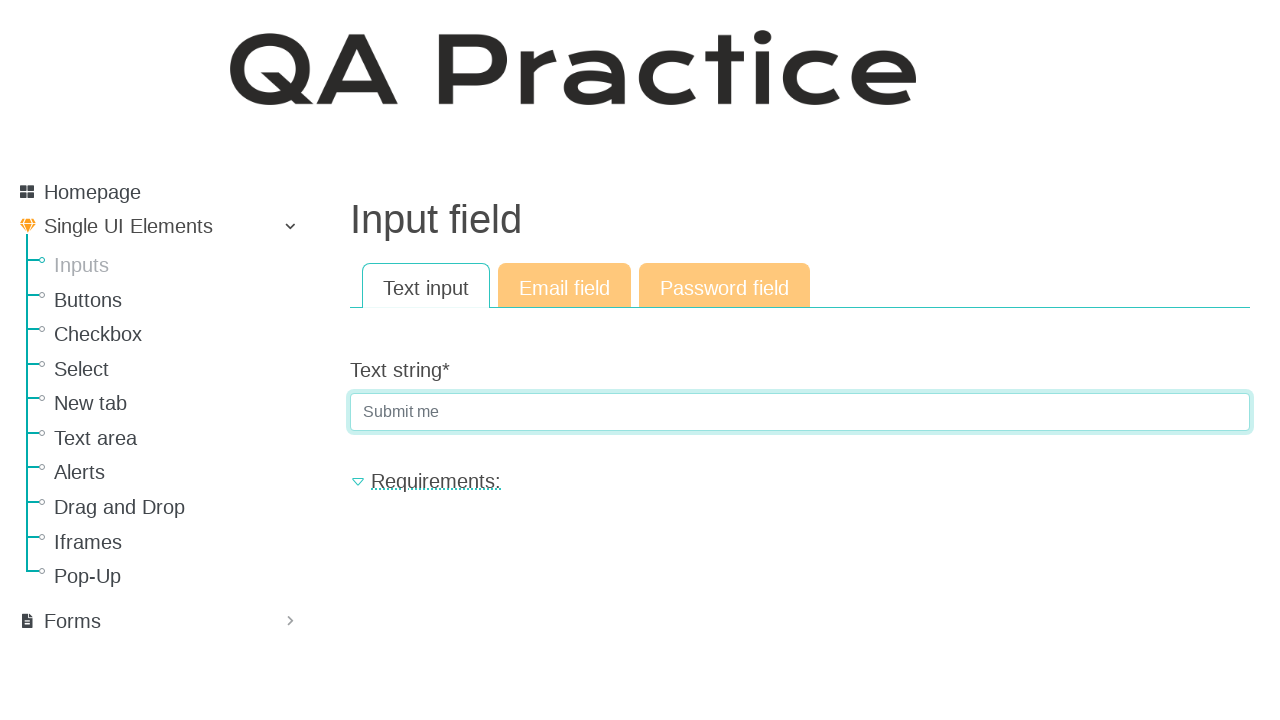

Verified that input field placeholder is 'Submit me' - confirming field was successfully cleared
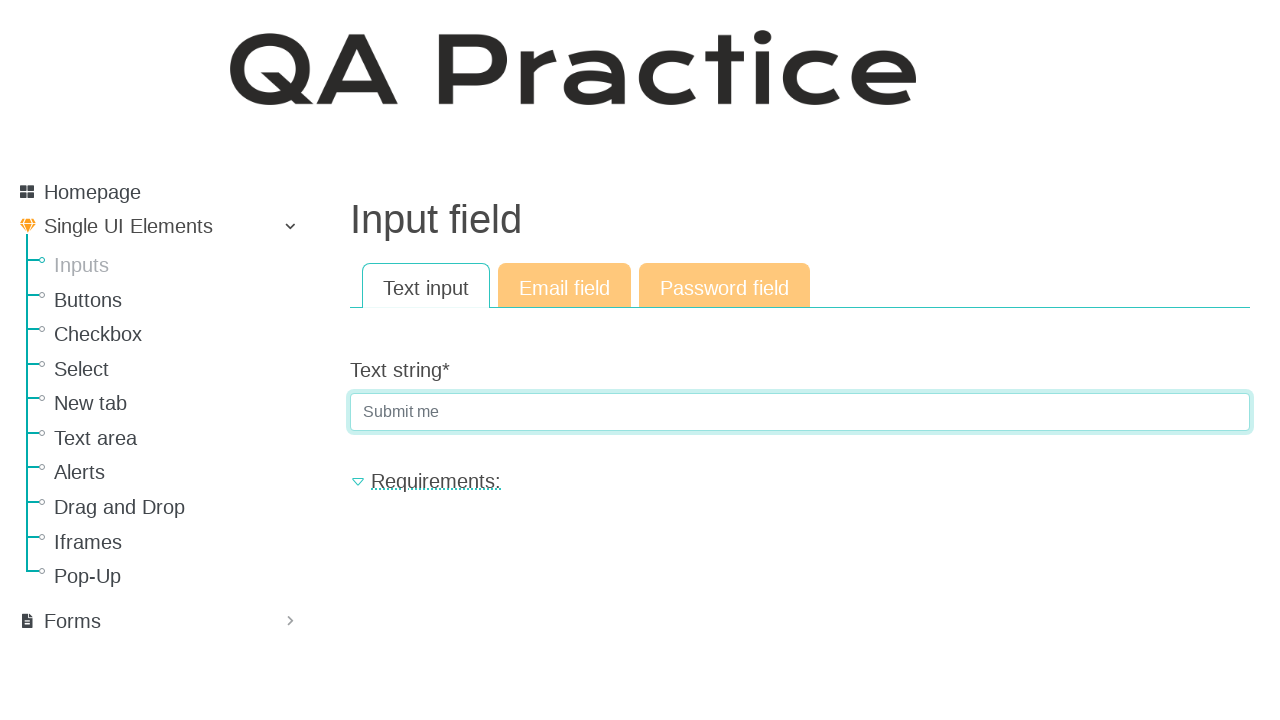

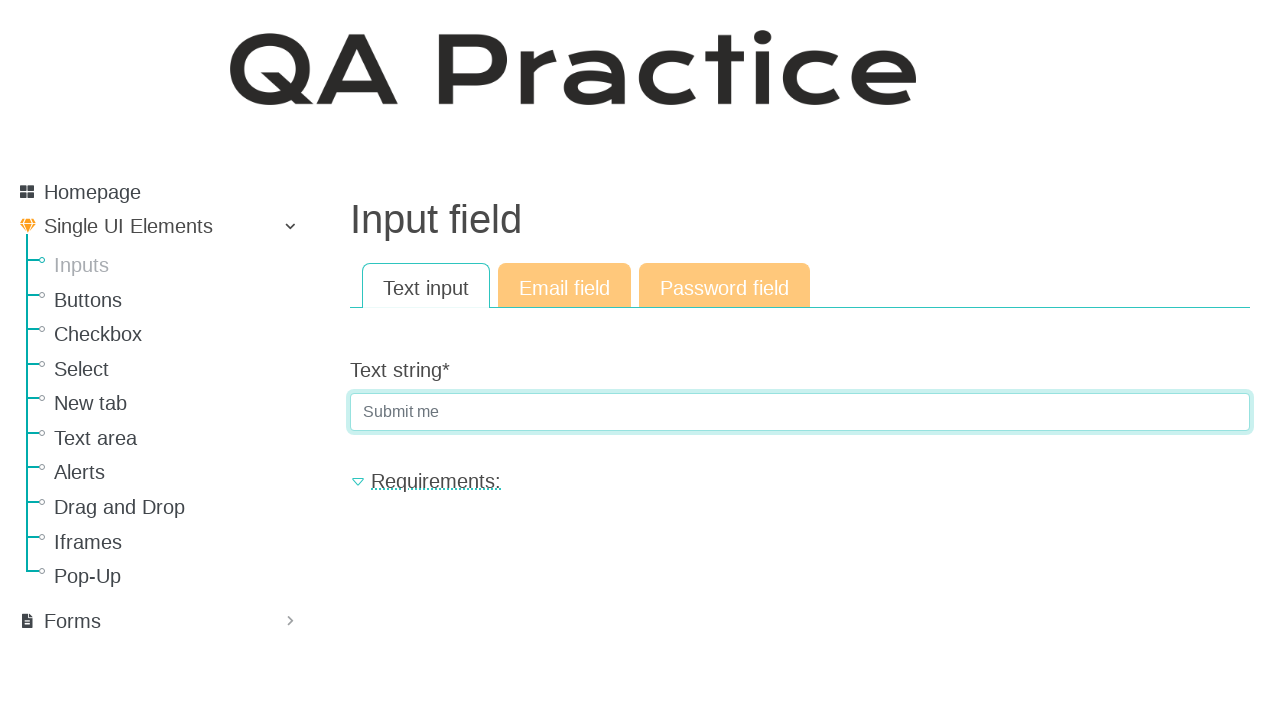